Tests navigation to the register test cases page by clicking the Register Test Cases link and verifying the page loads correctly

Starting URL: https://practice.expandtesting.com/test-cases

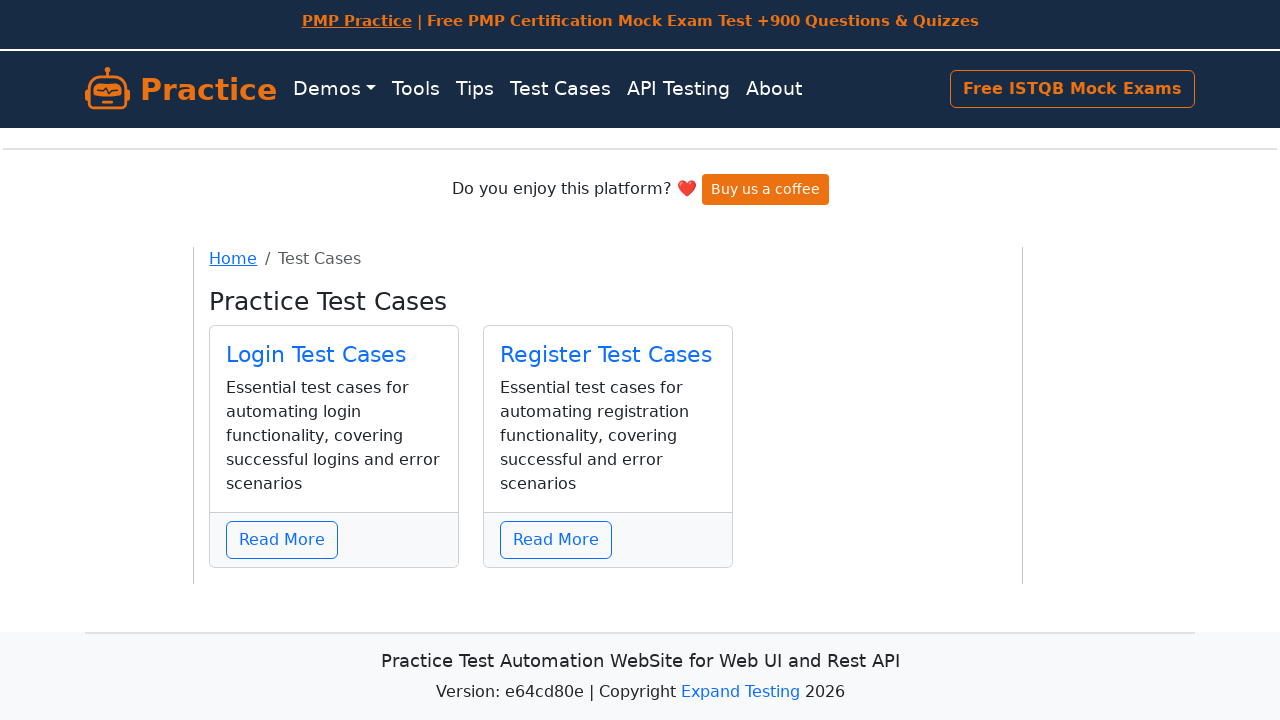

Clicked Register Test Cases link at (606, 354) on internal:role=link[name="Register Test Cases"i]
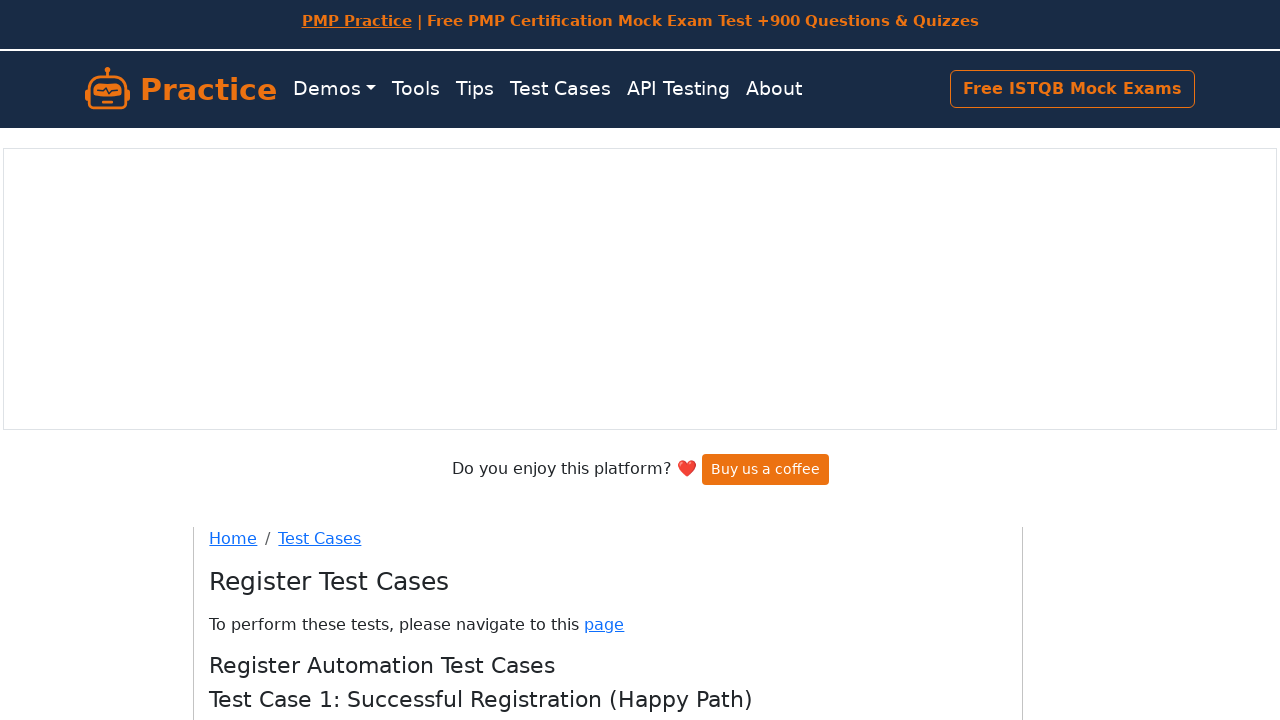

Navigated to register test cases page
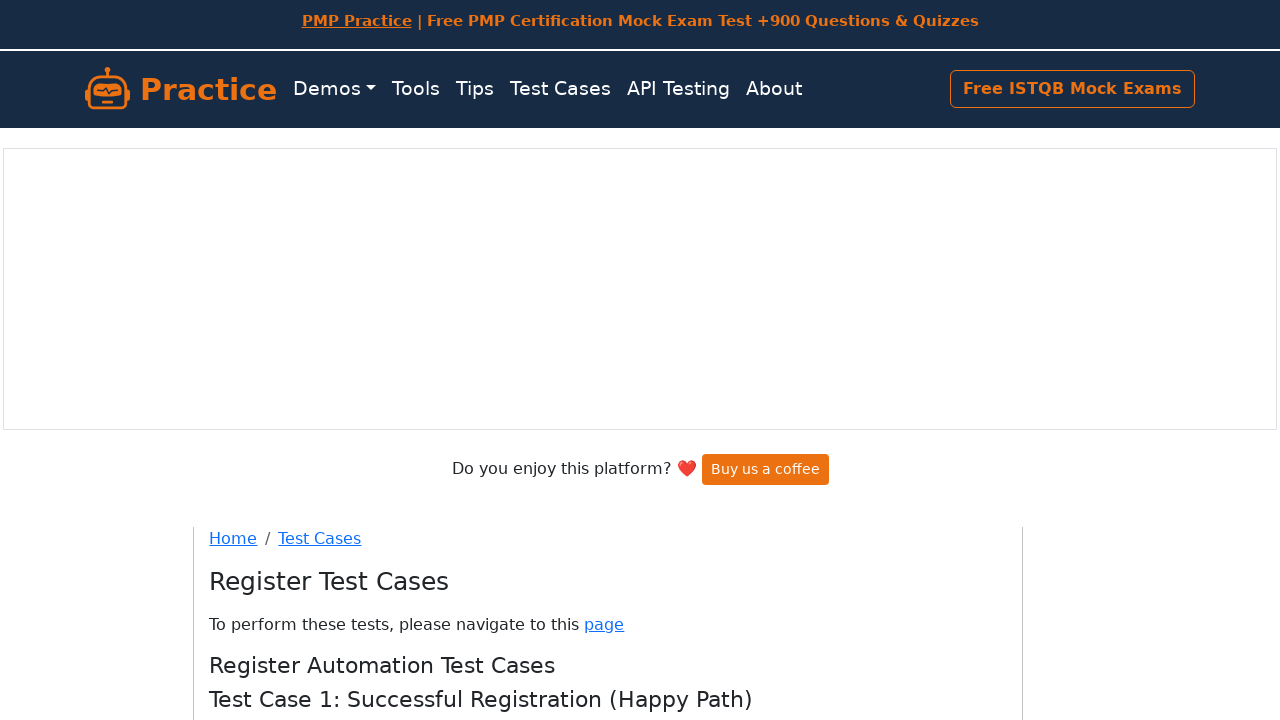

Register Test Cases heading is visible on the page
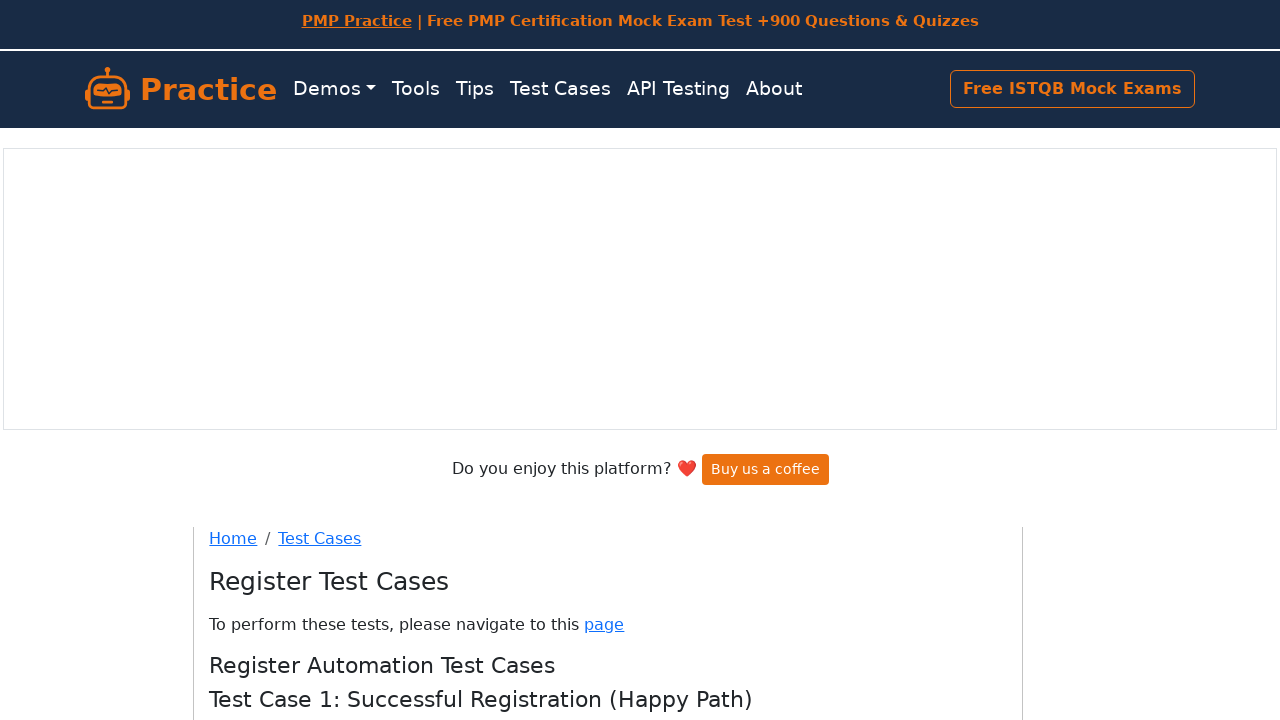

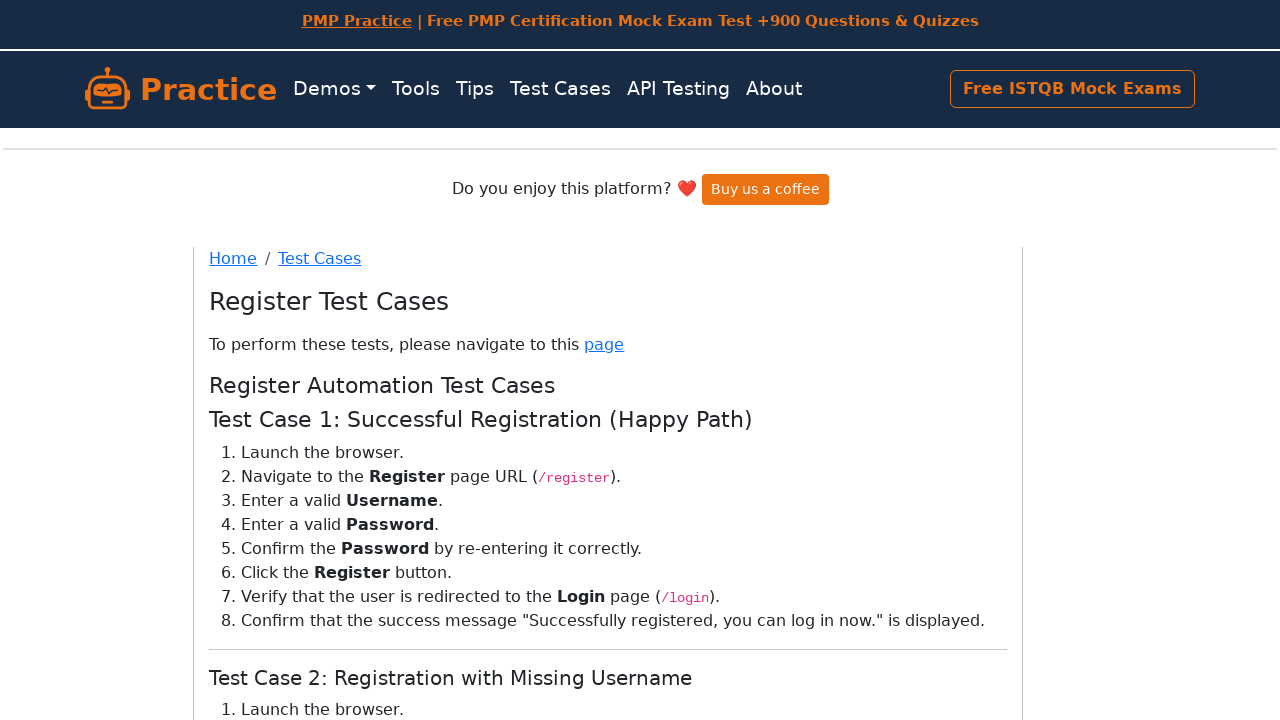